Navigates to testotomasyonu.com and verifies that the URL contains "testotomasyon"

Starting URL: https://www.testotomasyonu.com

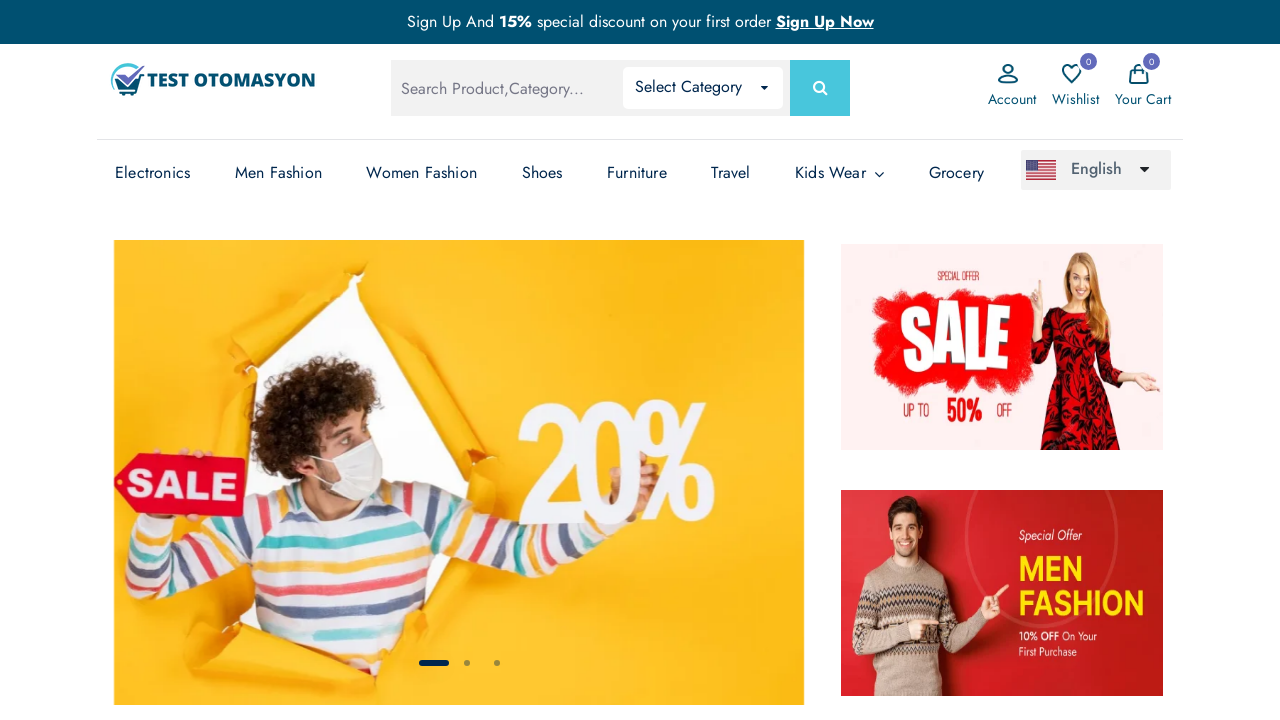

Retrieved current page URL
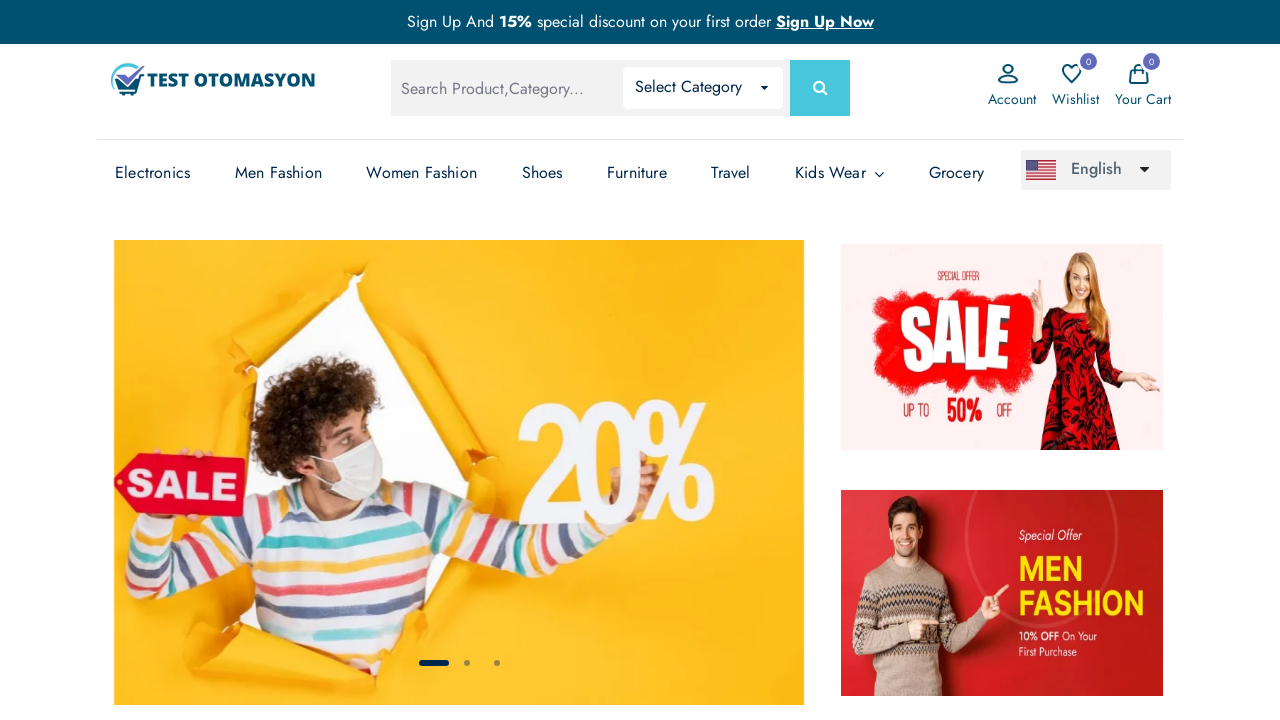

Verified that URL contains 'testotomasyon'
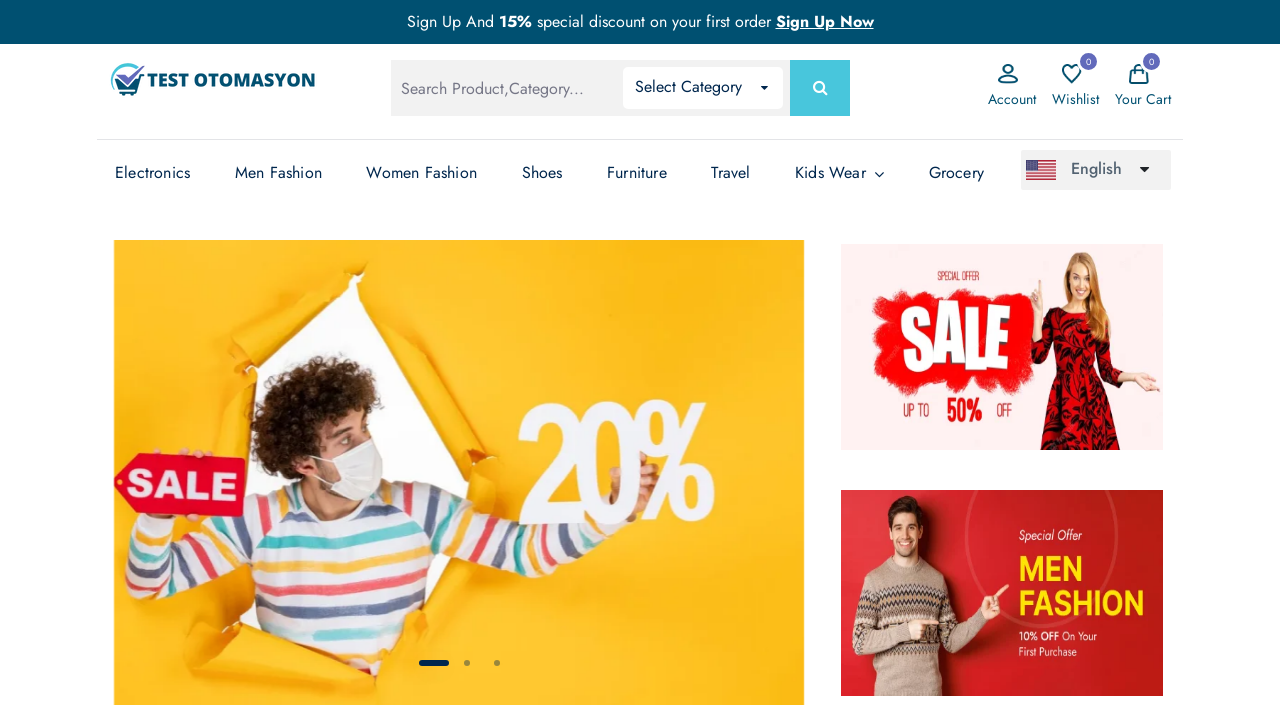

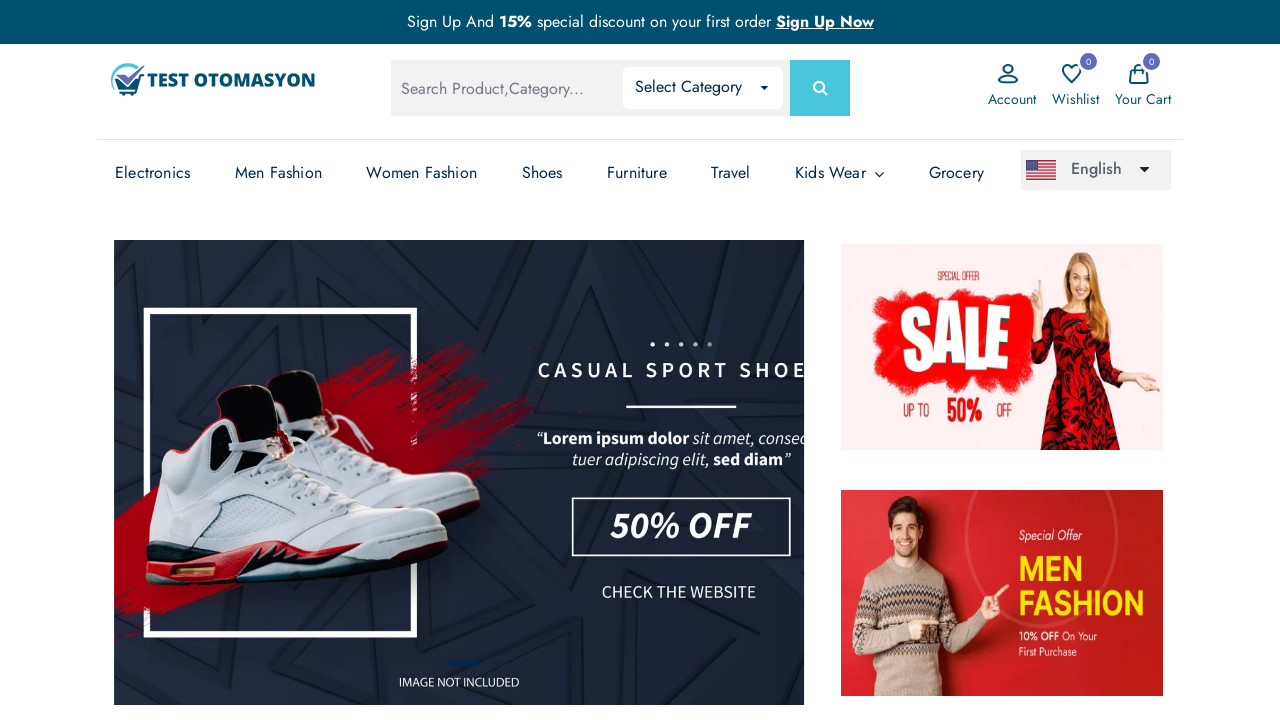